Tests navigation from forgot password page back to login page

Starting URL: https://org0.artifex-pwa.integration.edition1.nl/login

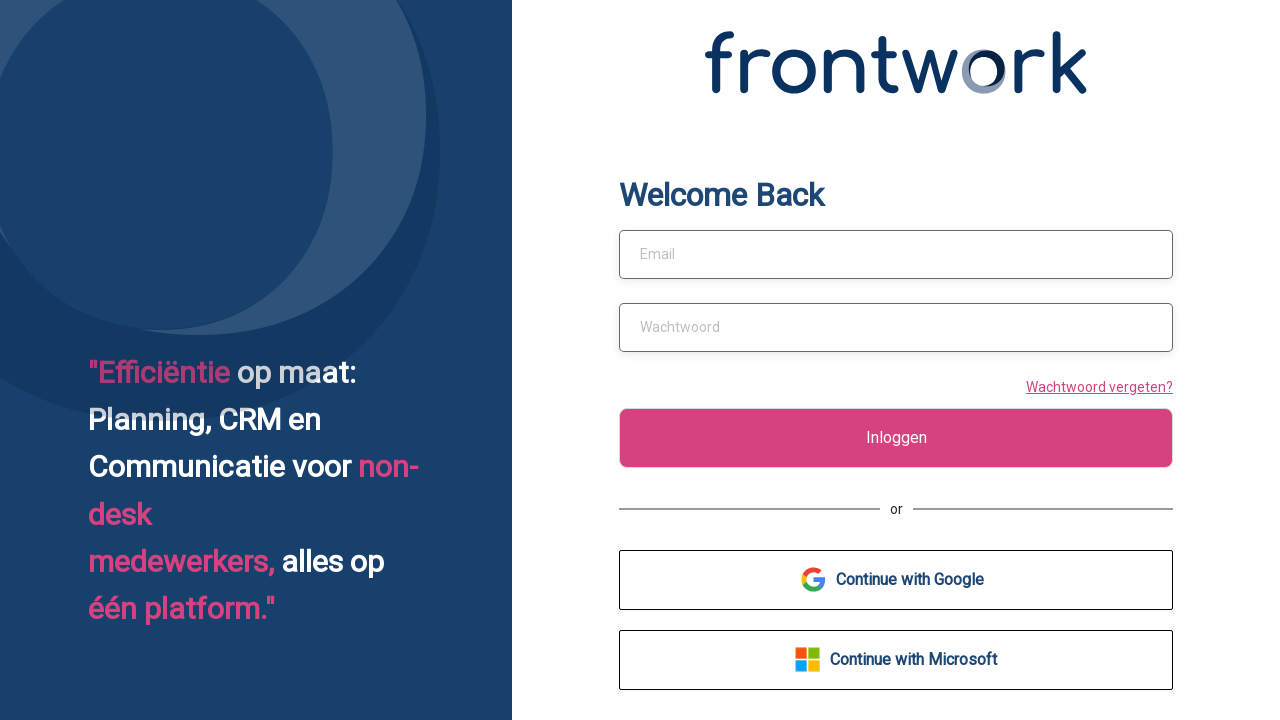

Clicked on forgot password link at (1096, 386) on text=Wachtwoord vergeten?
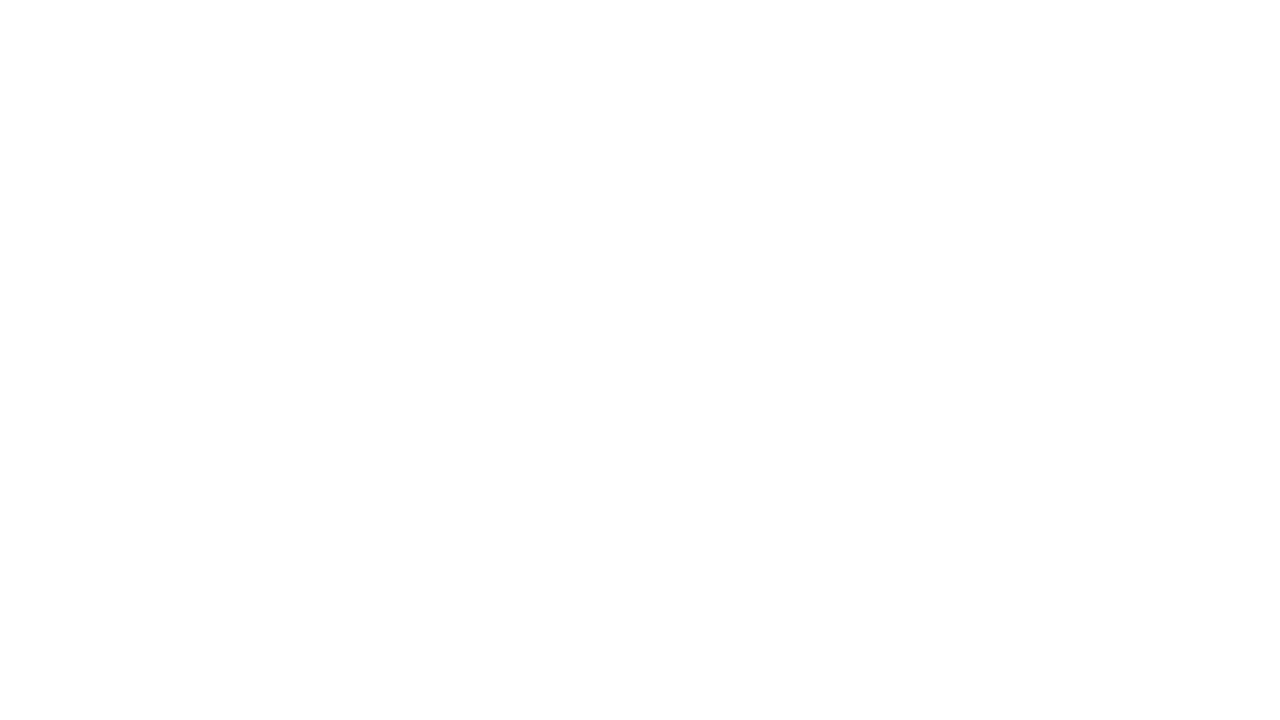

Clicked on back to login link at (896, 596) on text=Inloggen
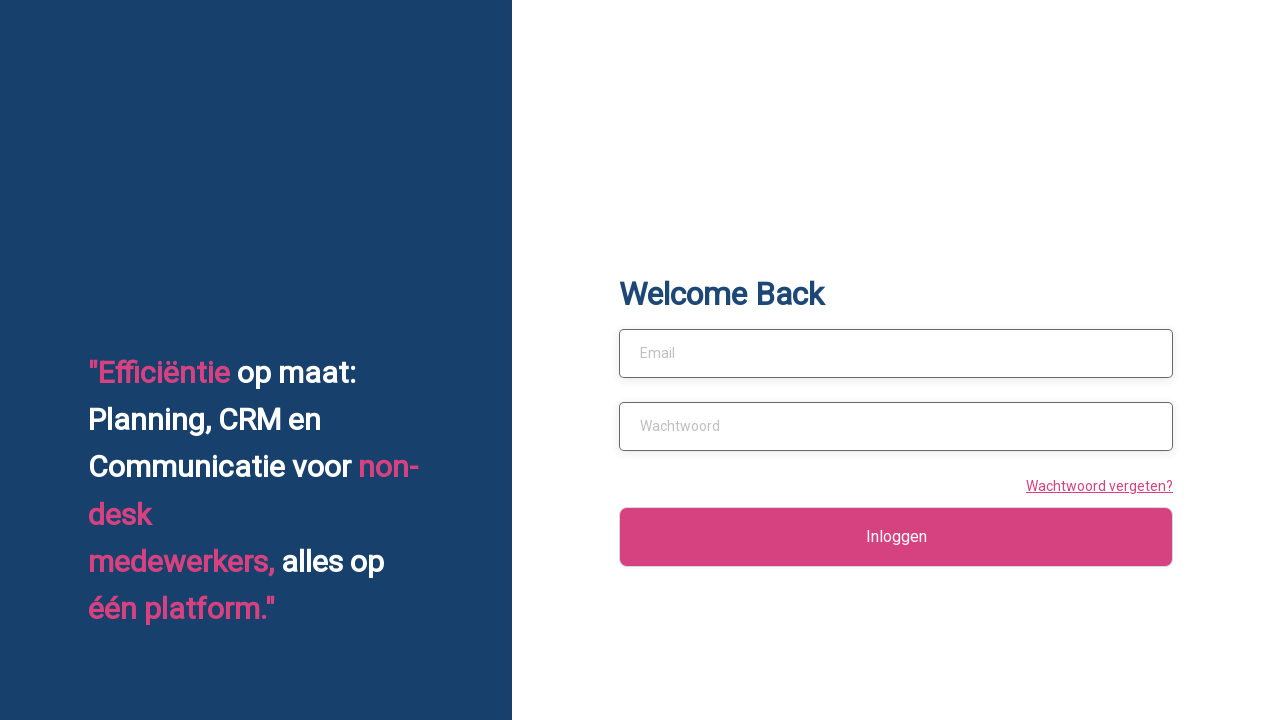

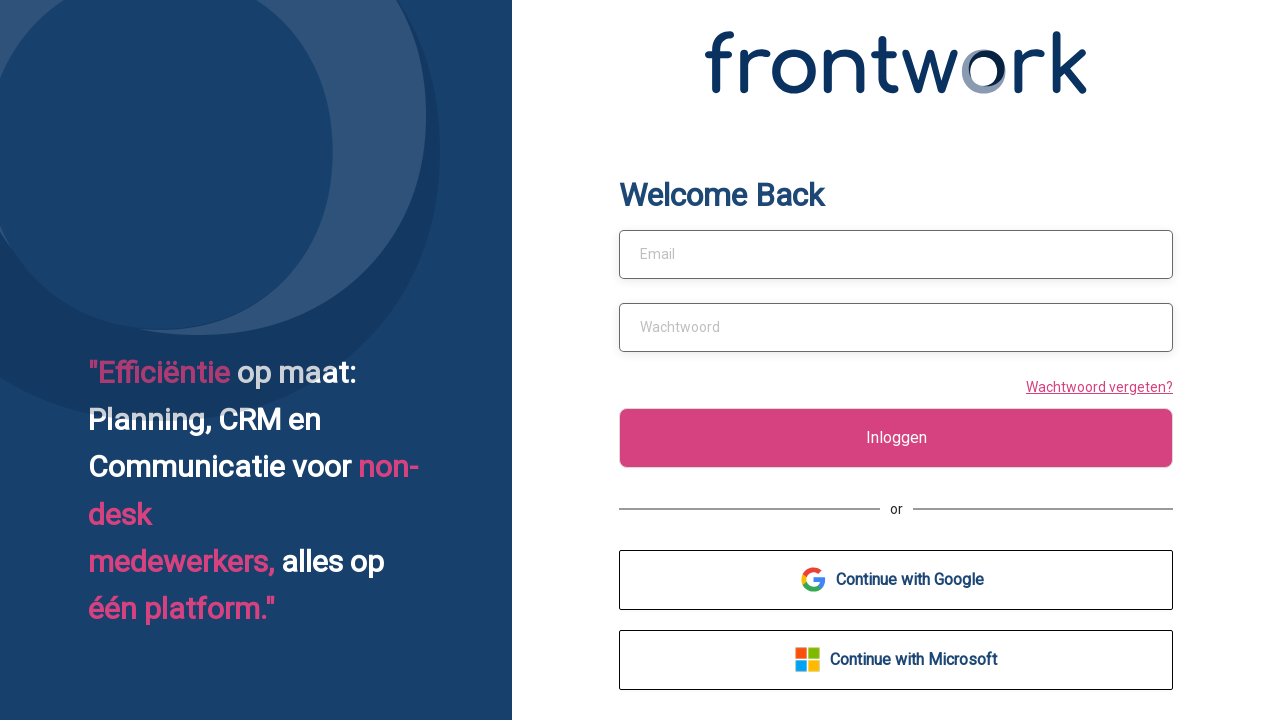